Tests that external content links (Investor Relations, Blog, Marketplace) on the Workday homepage open in new tabs and navigate to the correct URLs.

Starting URL: https://www.workday.com

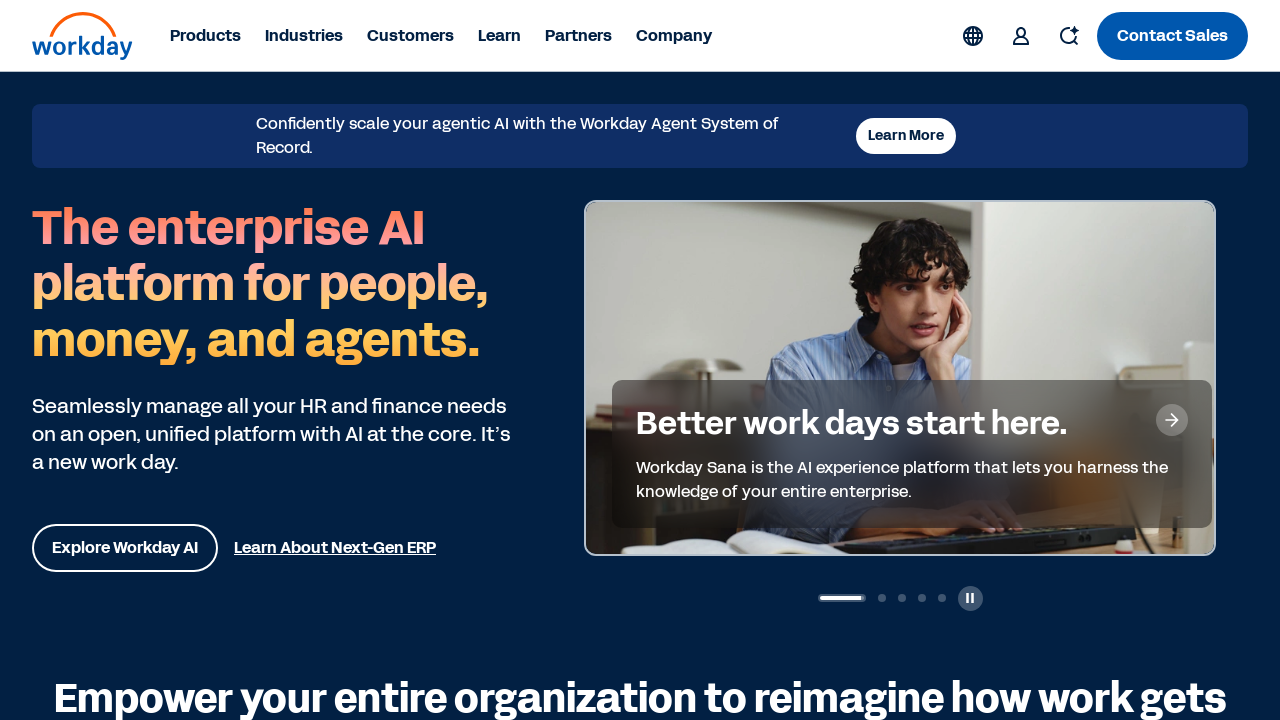

Workday homepage loaded and DOM content ready
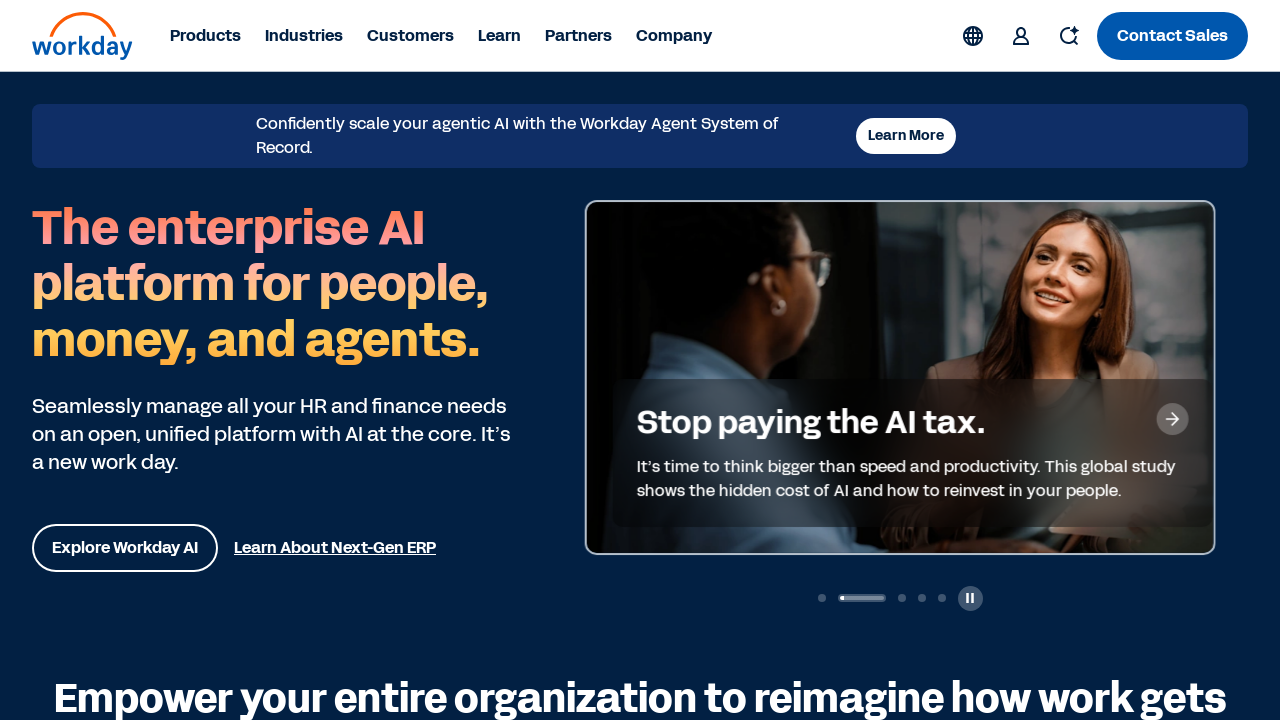

Located Investor Relations link element
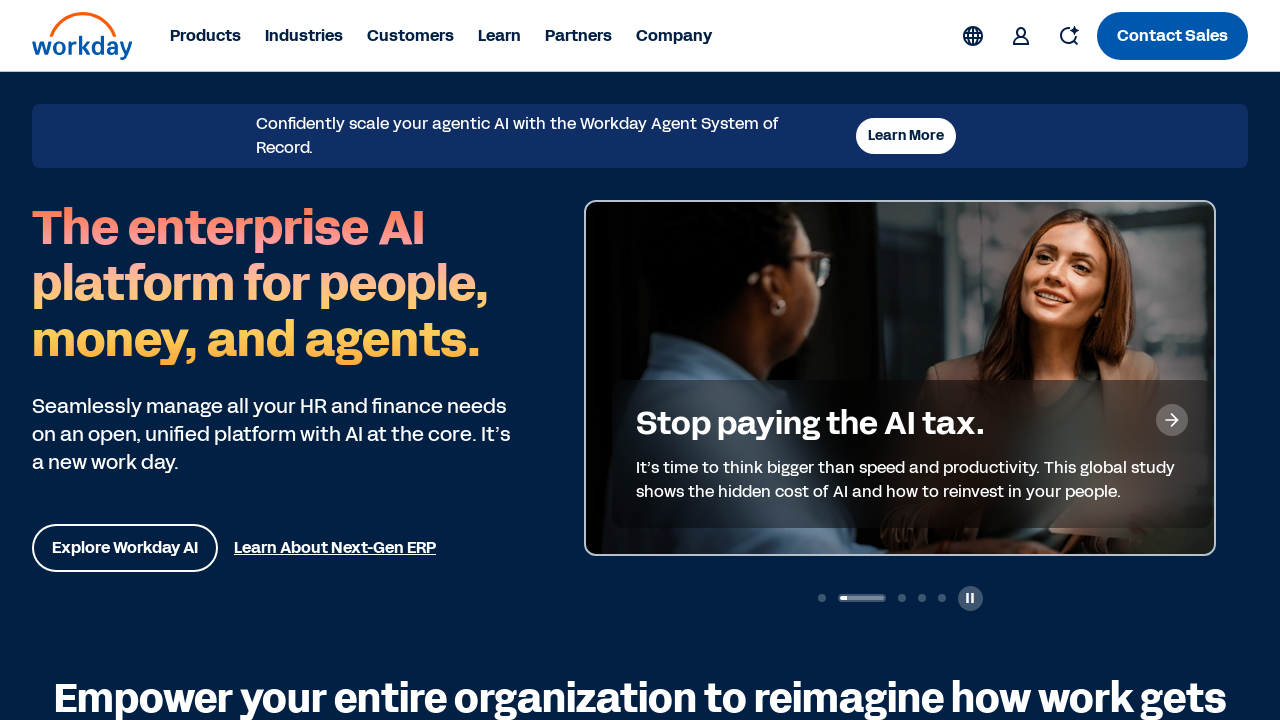

Investor Relations link is now visible
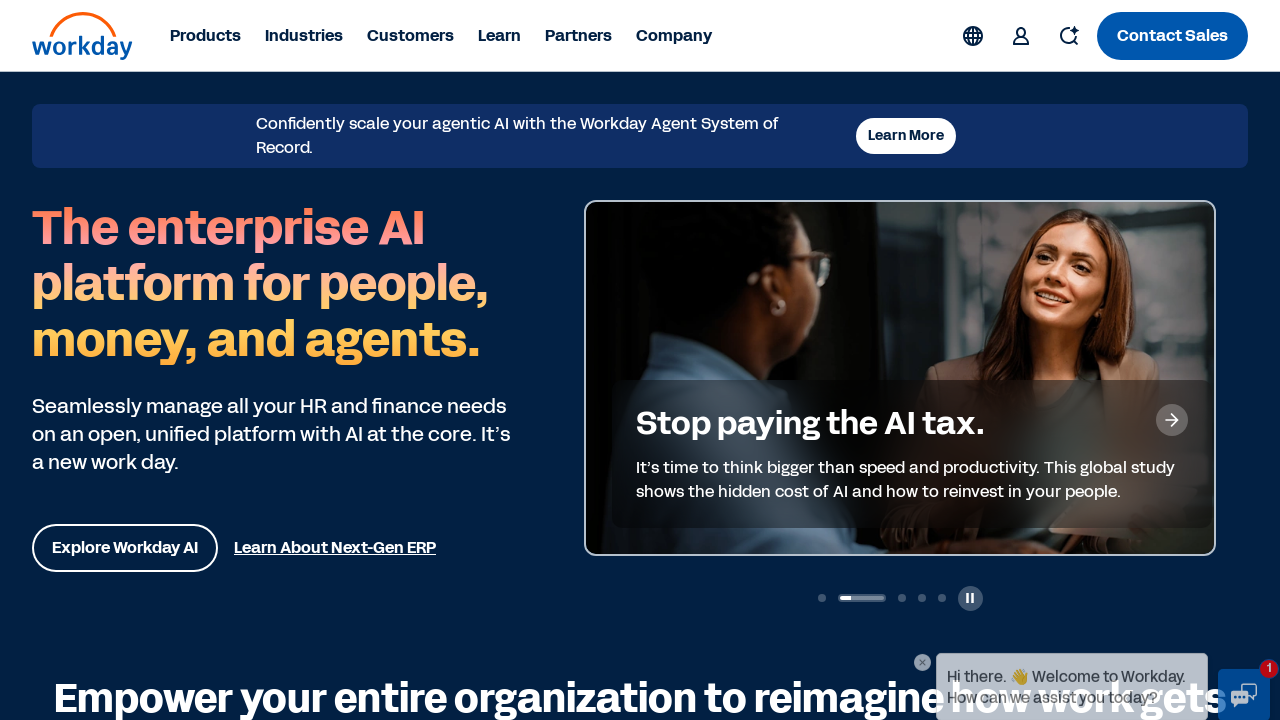

Clicked Investor Relations link to open in new tab at (1051, 360) on internal:role=link[name=/Investor Relations.*Opens in a new tab/i]
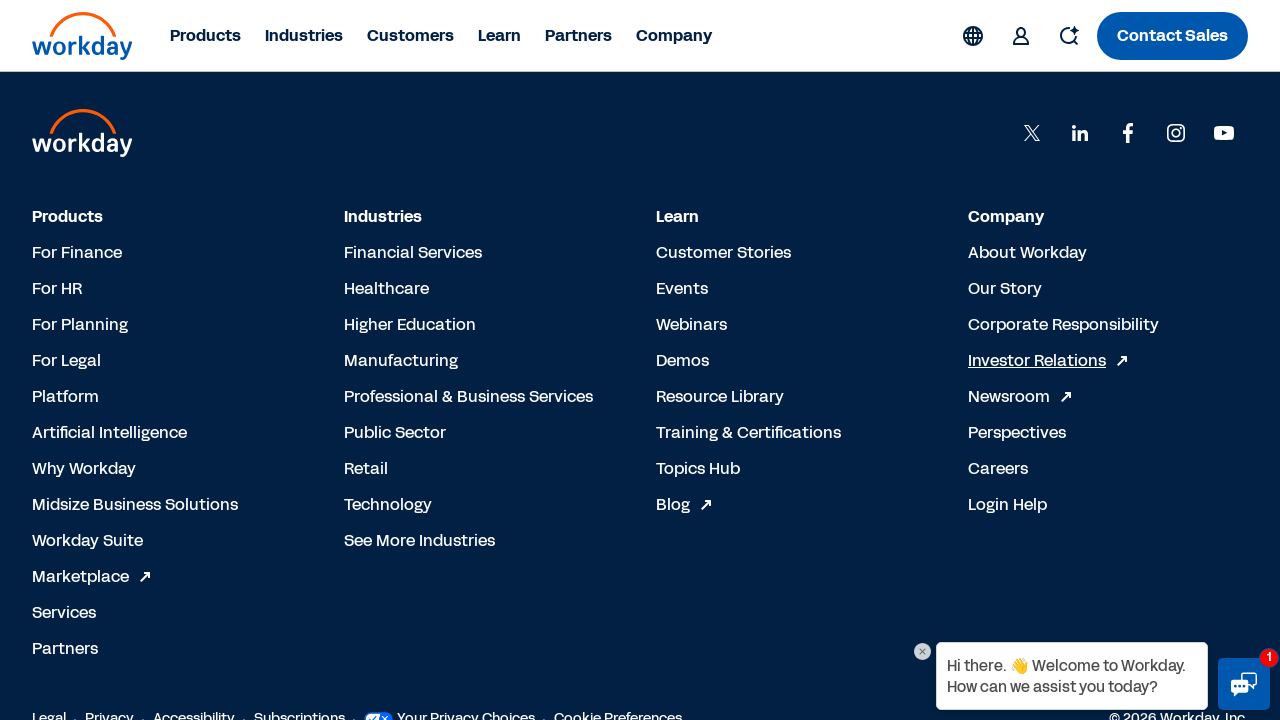

New tab for Investor Relations loaded and DOM content ready
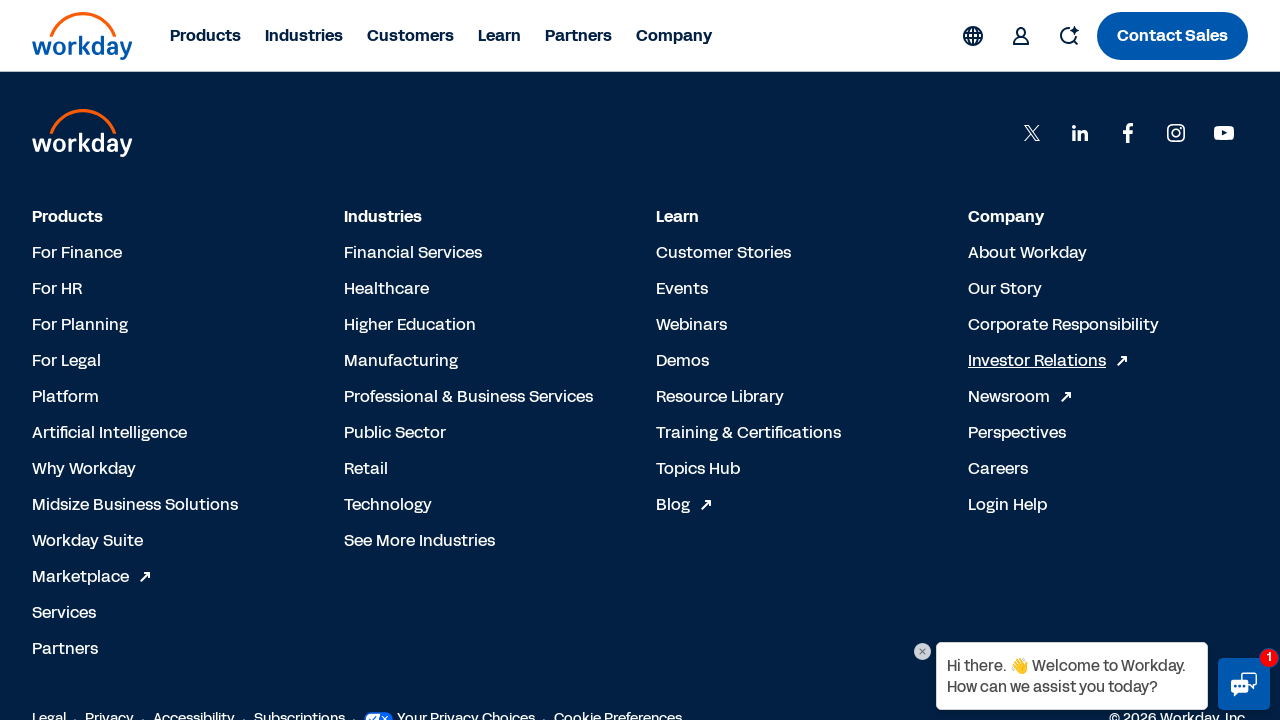

Verified new tab URL contains investor.workday.com
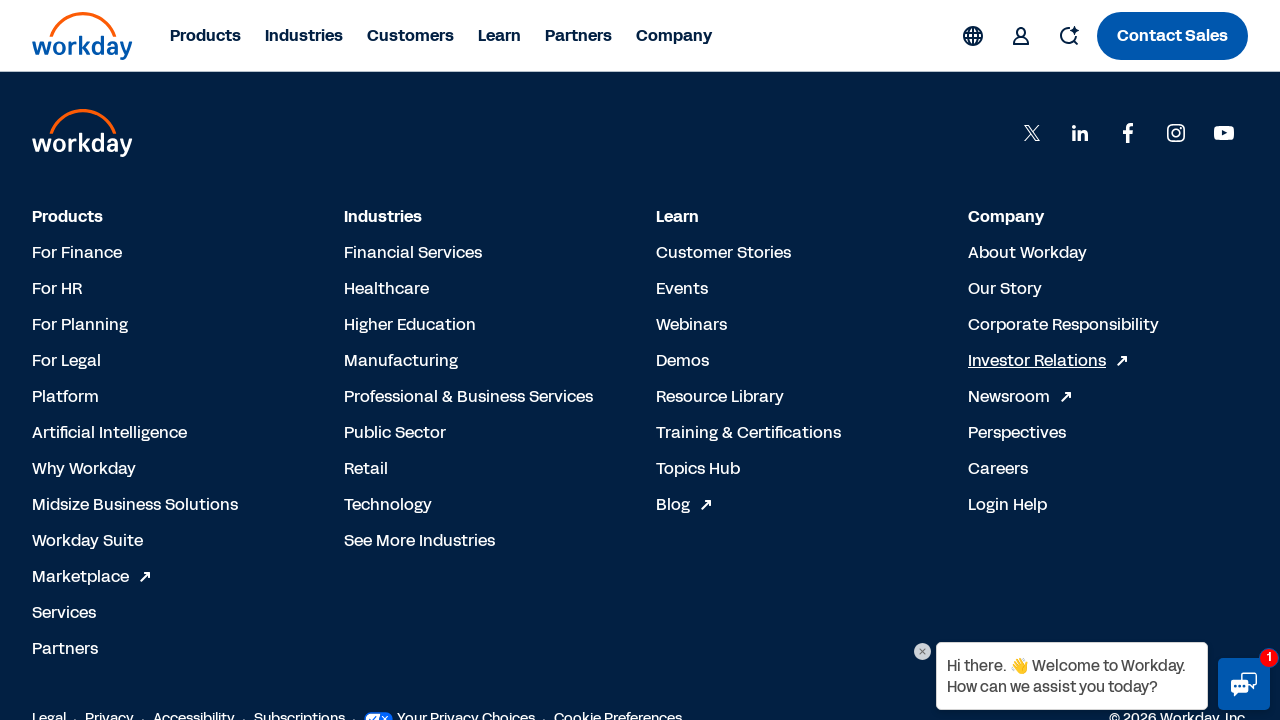

Closed new tab for Investor Relations
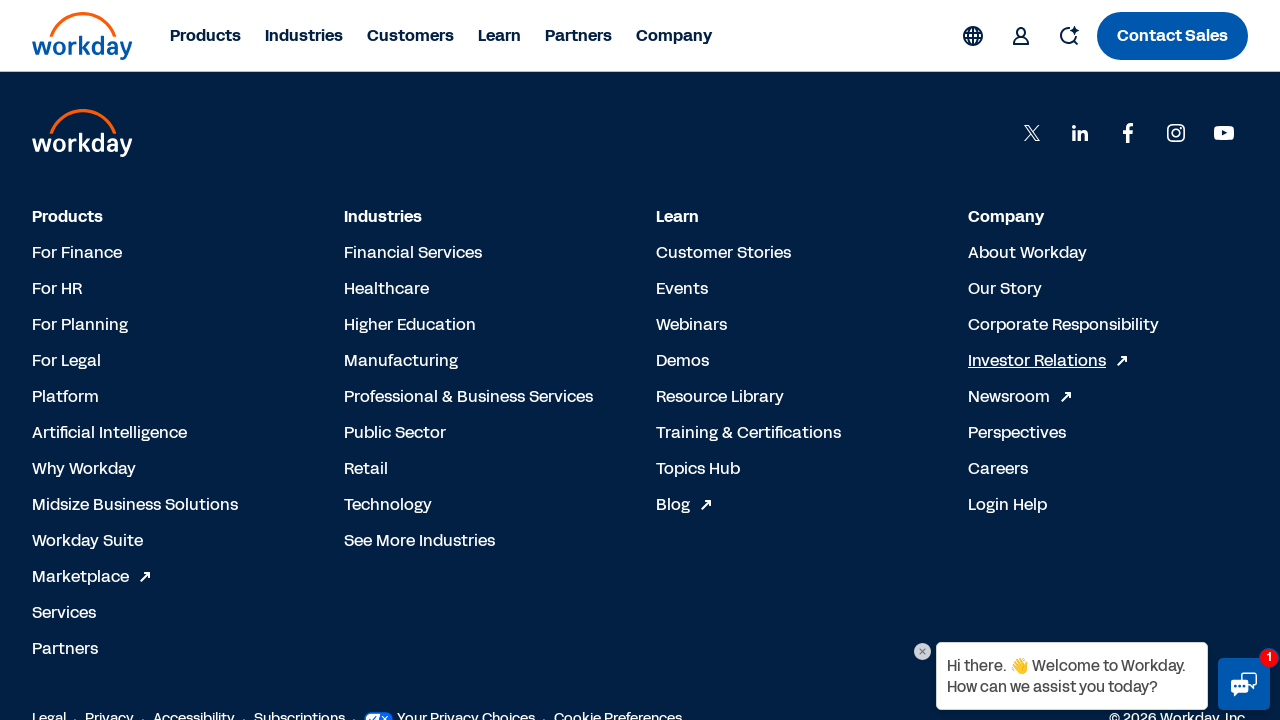

Located Blog link element
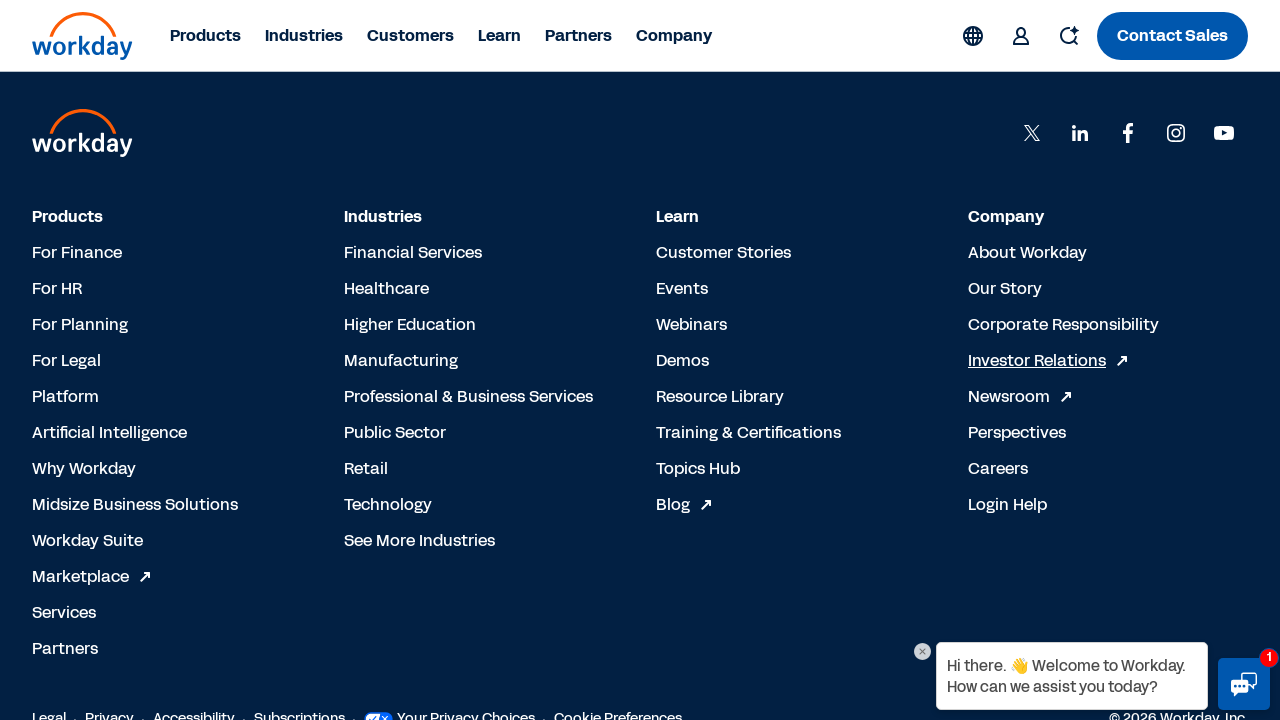

Blog link is now visible
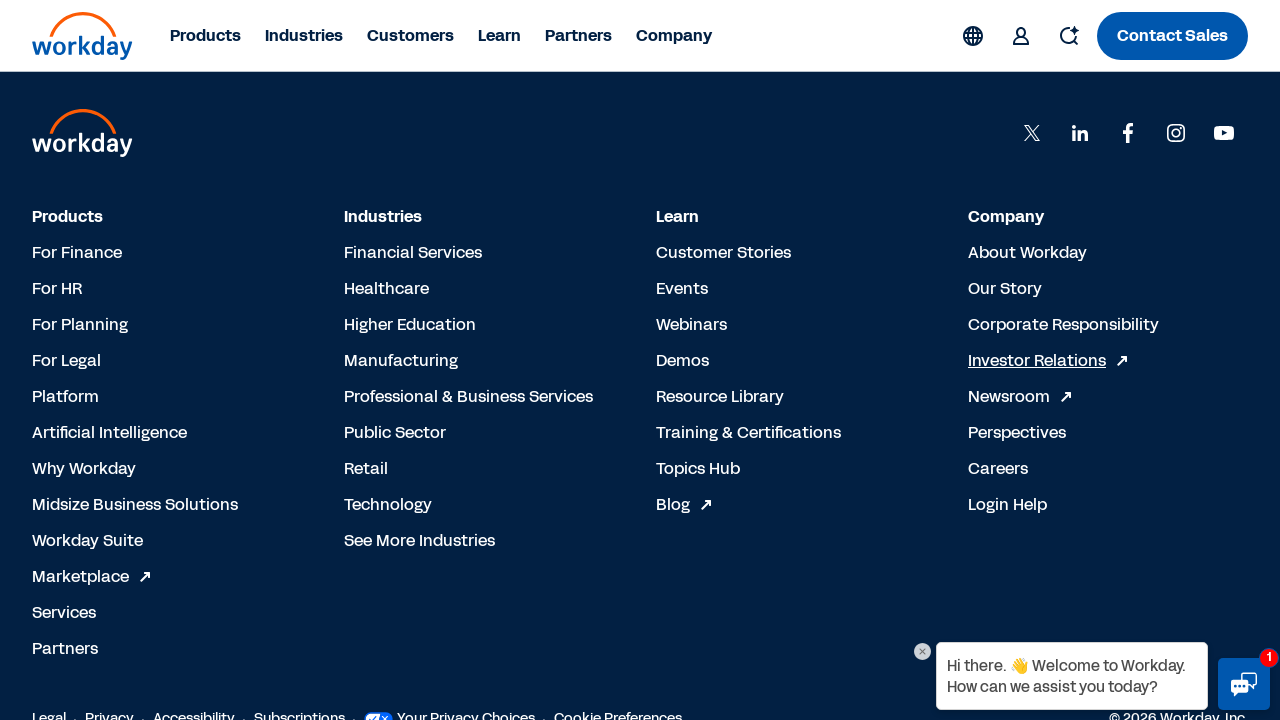

Clicked Blog link to open in new tab at (687, 504) on internal:role=link[name=/Blog.*Opens in a new tab/i]
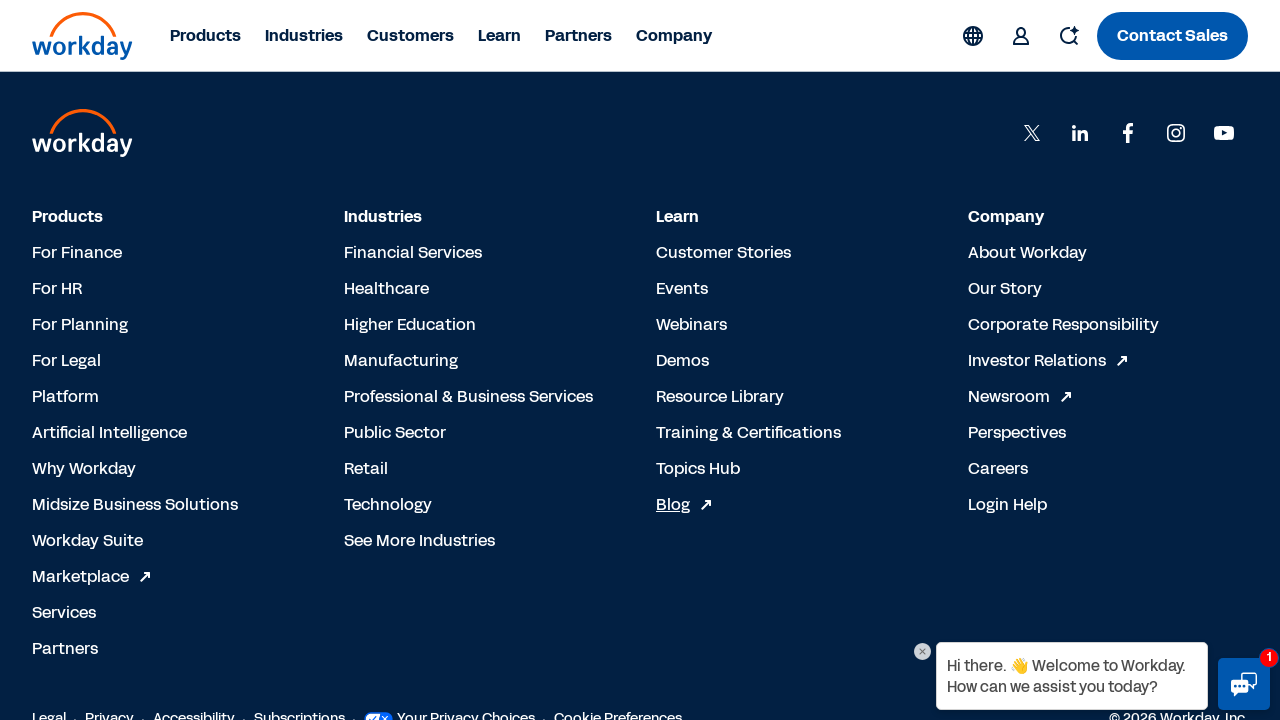

New tab for Blog loaded and DOM content ready
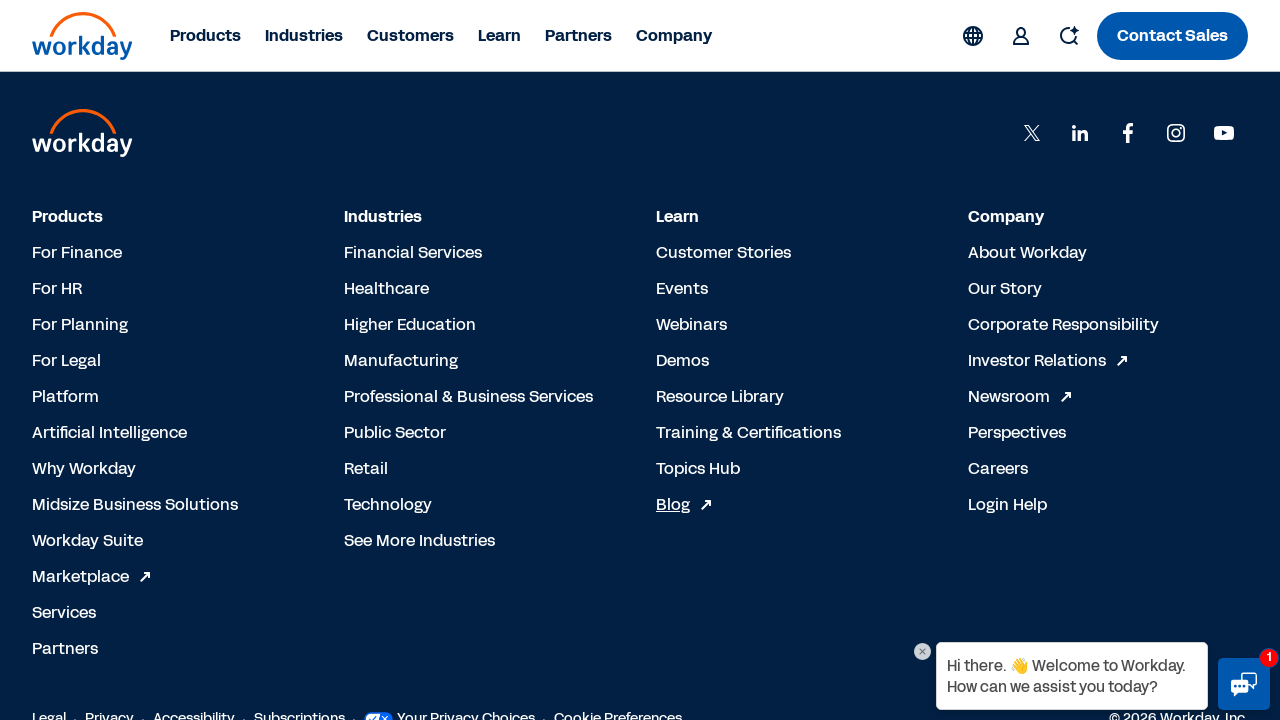

Verified new tab URL contains blog.workday.com
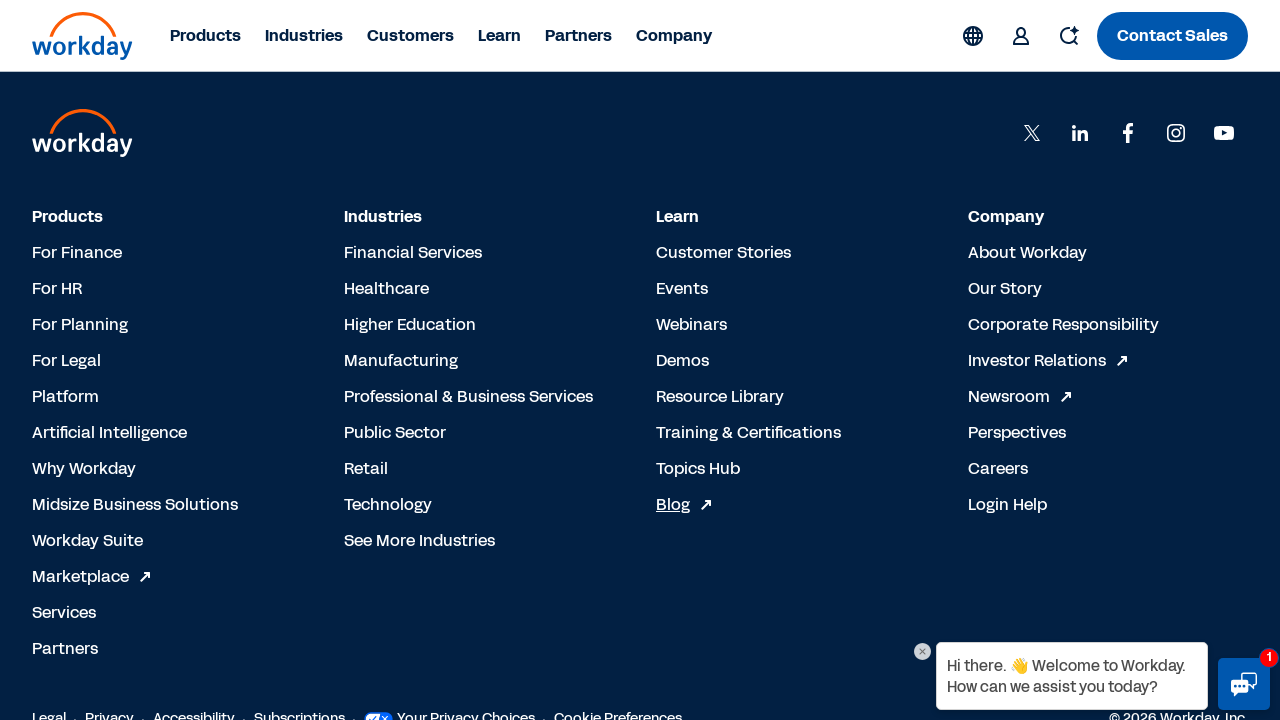

Closed new tab for Blog
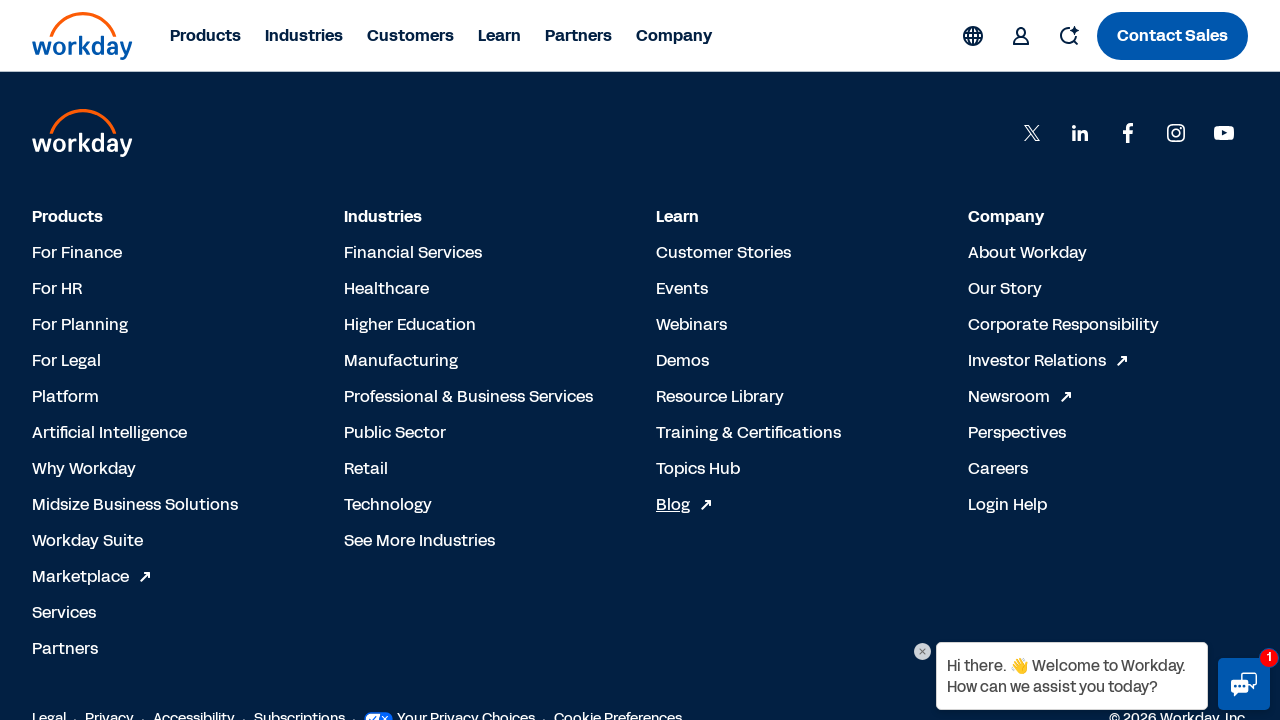

Located Marketplace link element
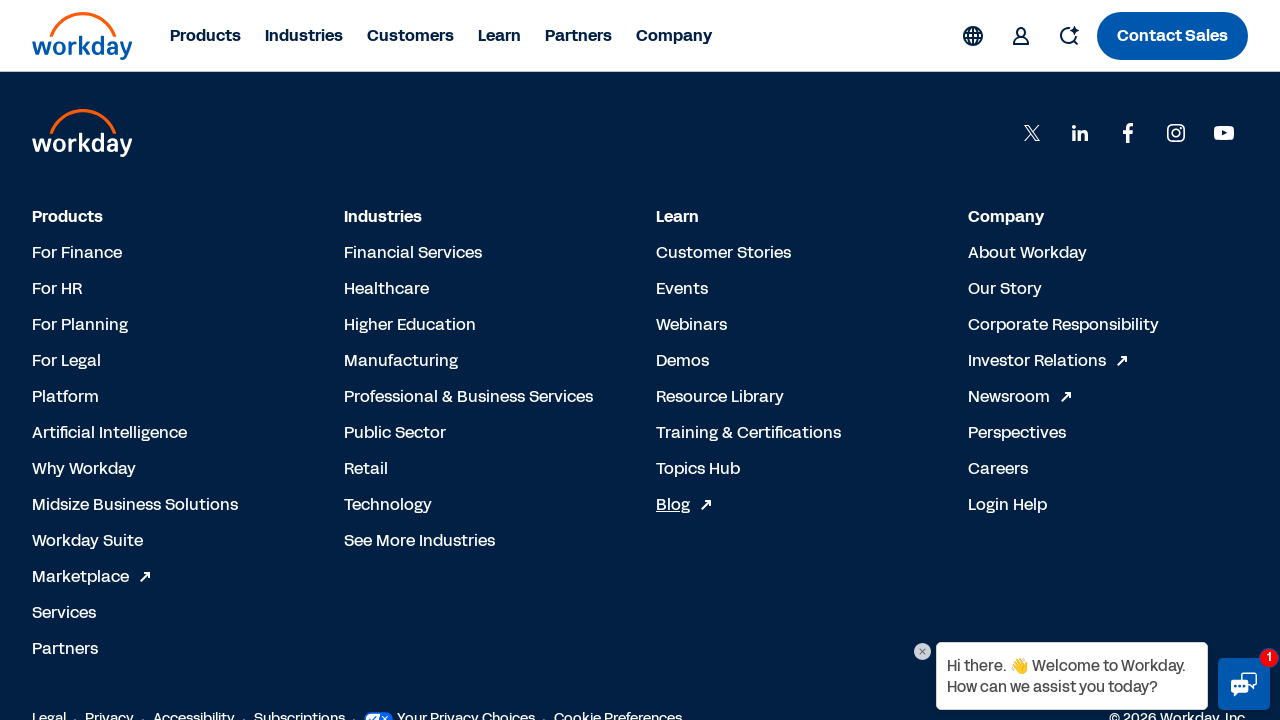

Marketplace link is now visible
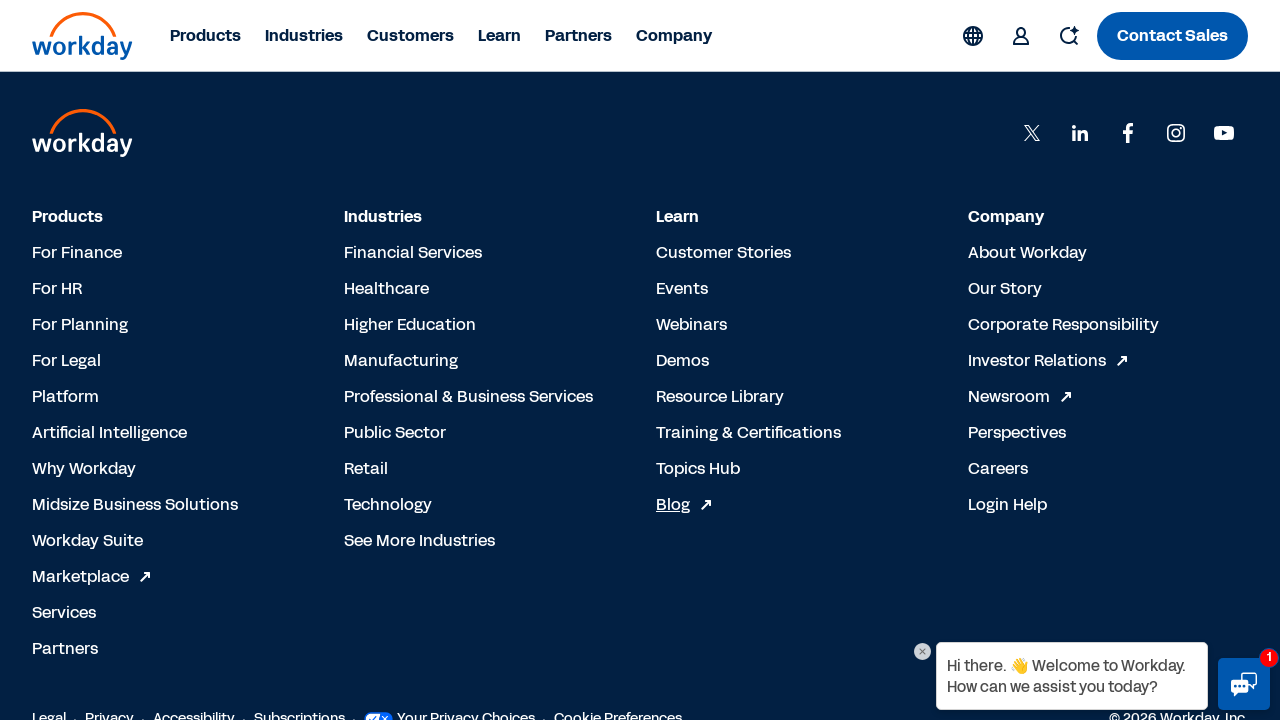

Clicked Marketplace link to open in new tab at (94, 576) on internal:role=link[name=/Marketplace.*Opens in a new tab/i]
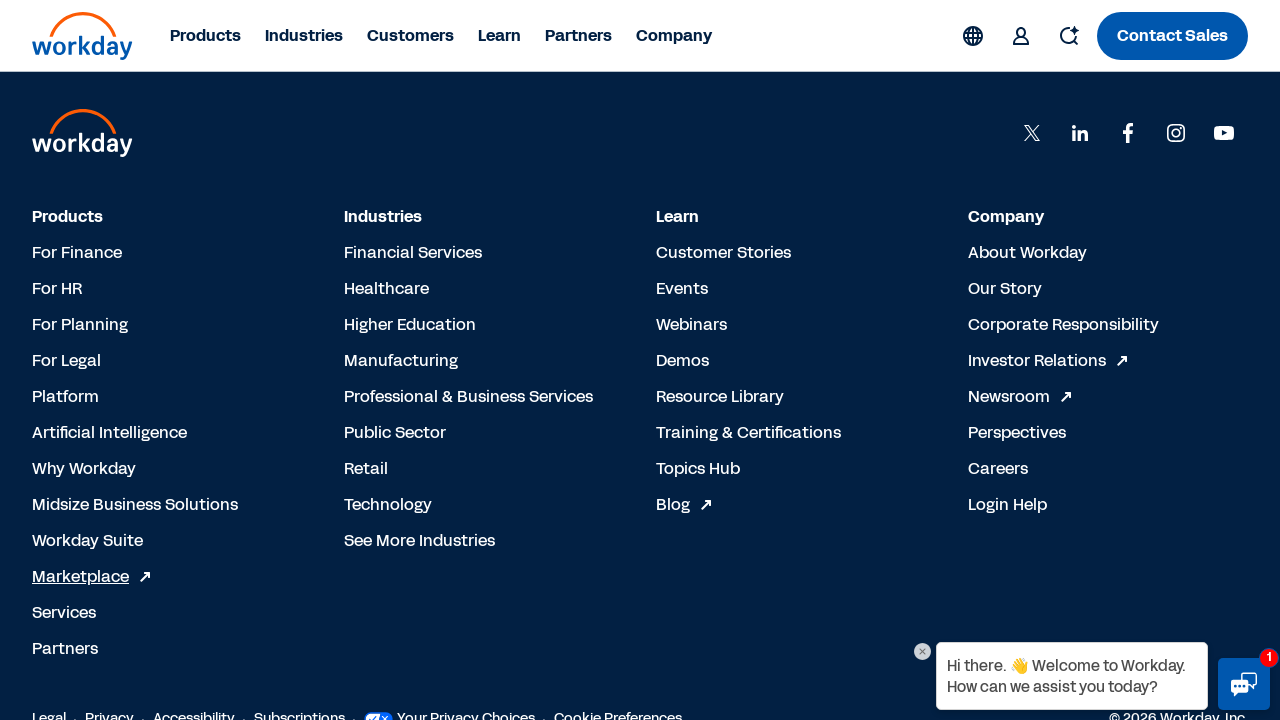

New tab for Marketplace loaded and DOM content ready
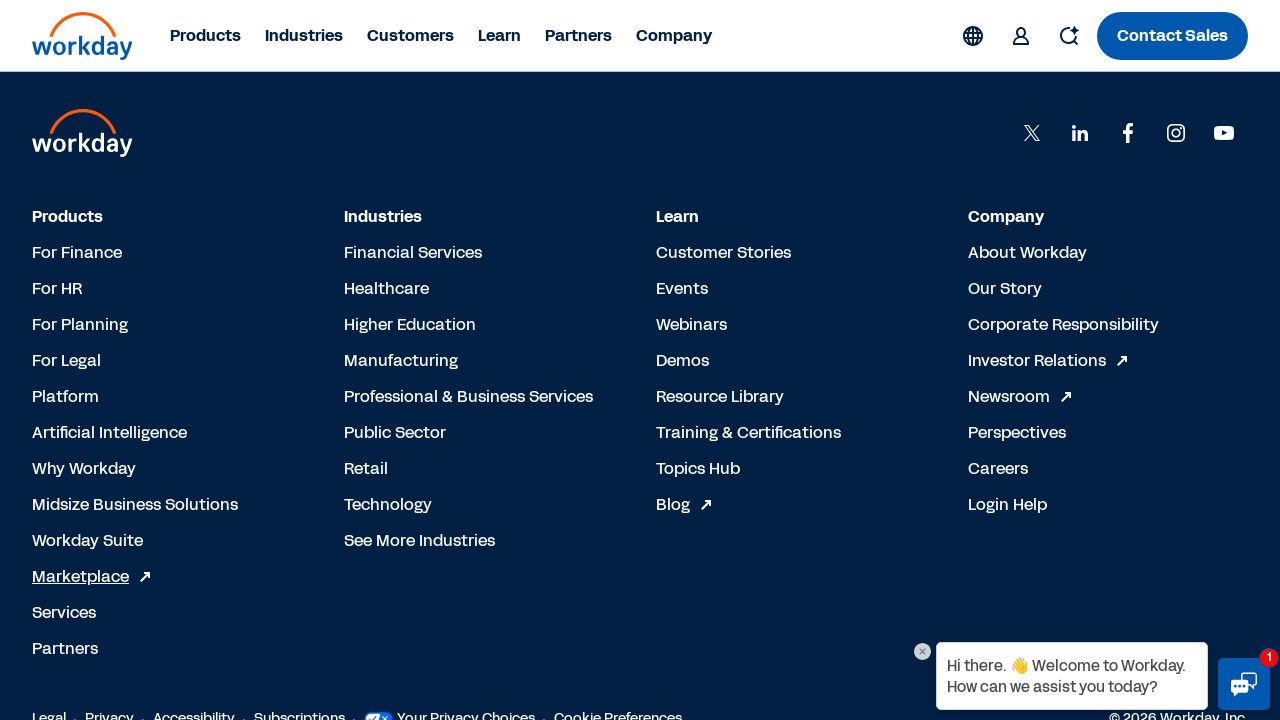

Verified new tab URL contains marketplace.workday.com
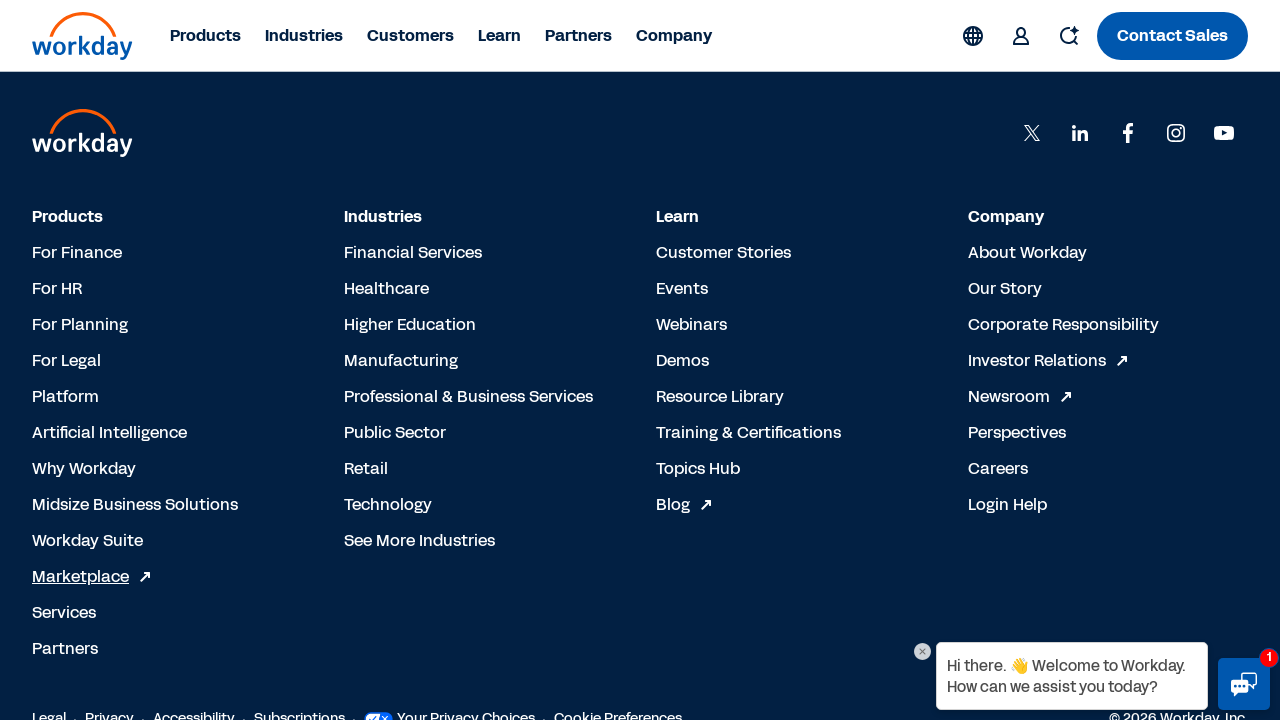

Closed new tab for Marketplace
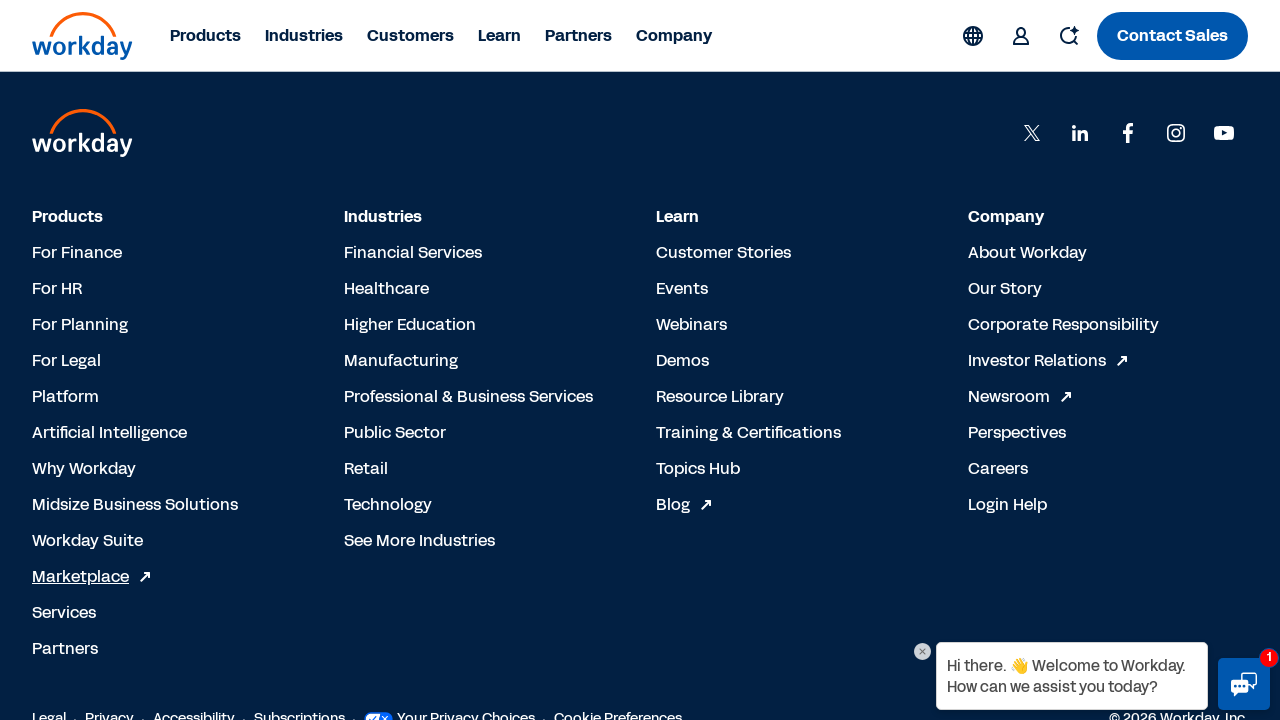

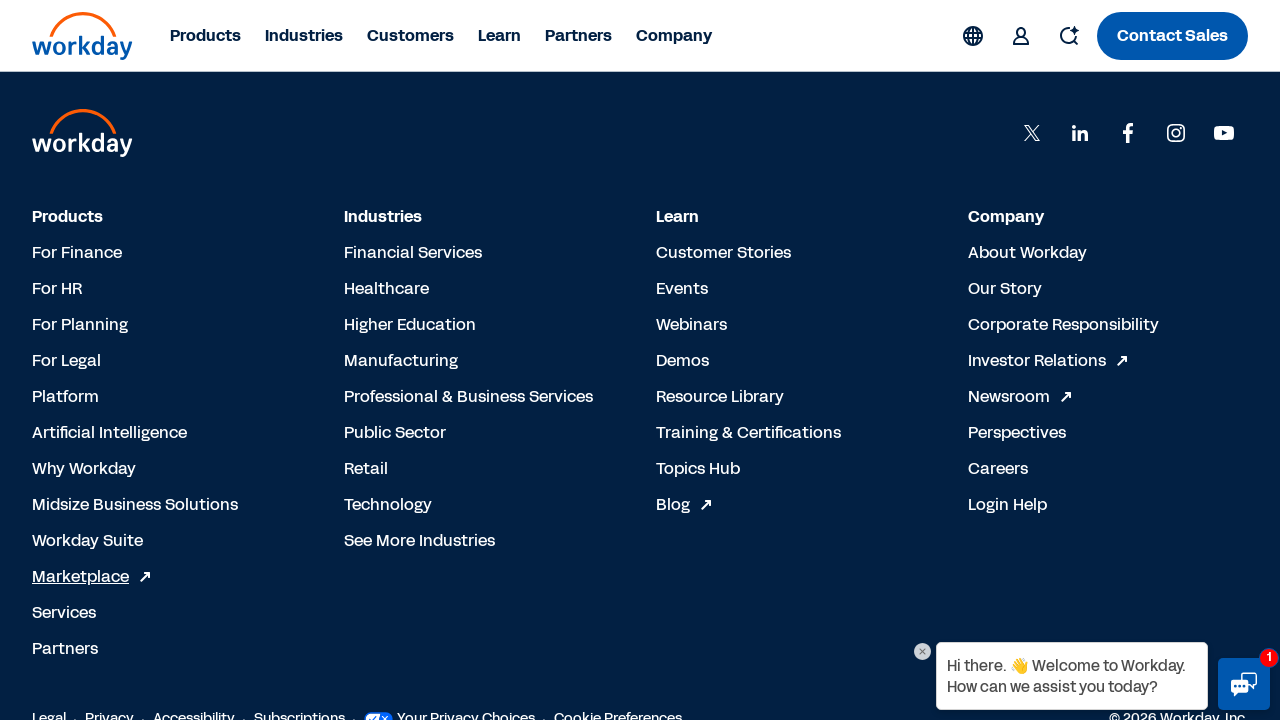